Tests prompt dialog by triggering a prompt, entering text, and verifying the output

Starting URL: https://dgotlieb.github.io/Navigation/Navigation.html

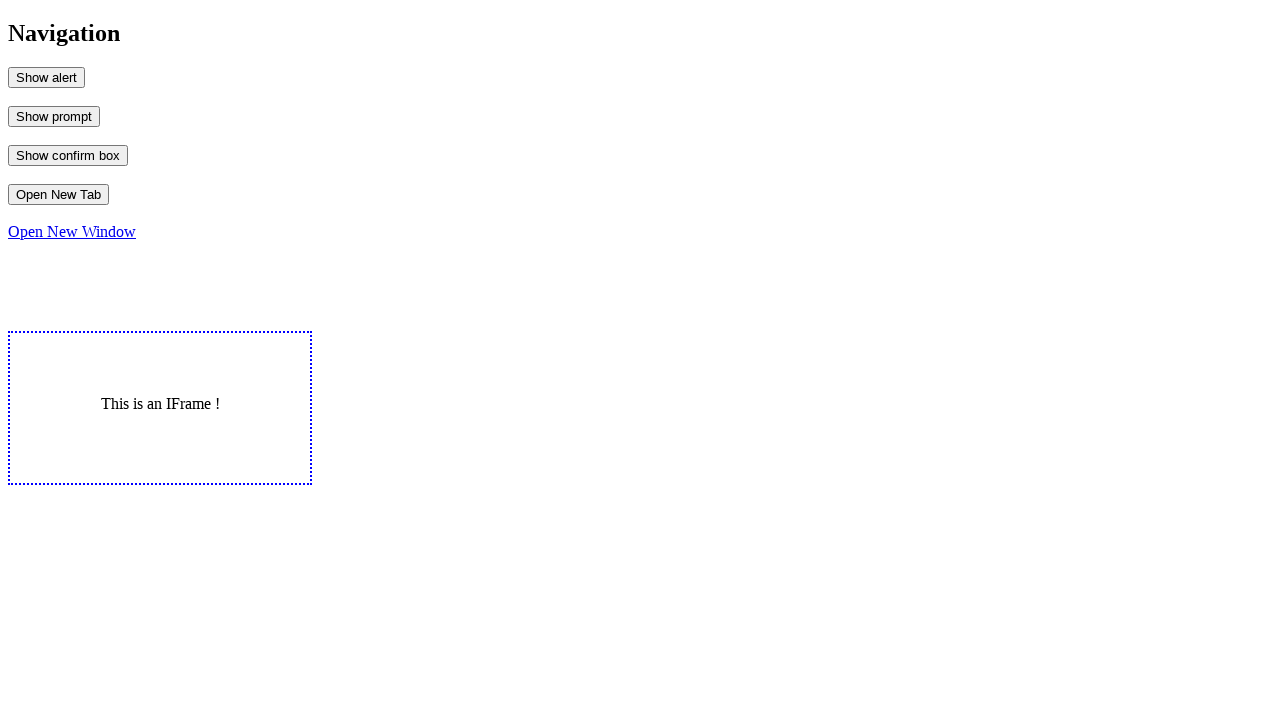

Set up prompt dialog handler to accept with text 'Hedva'
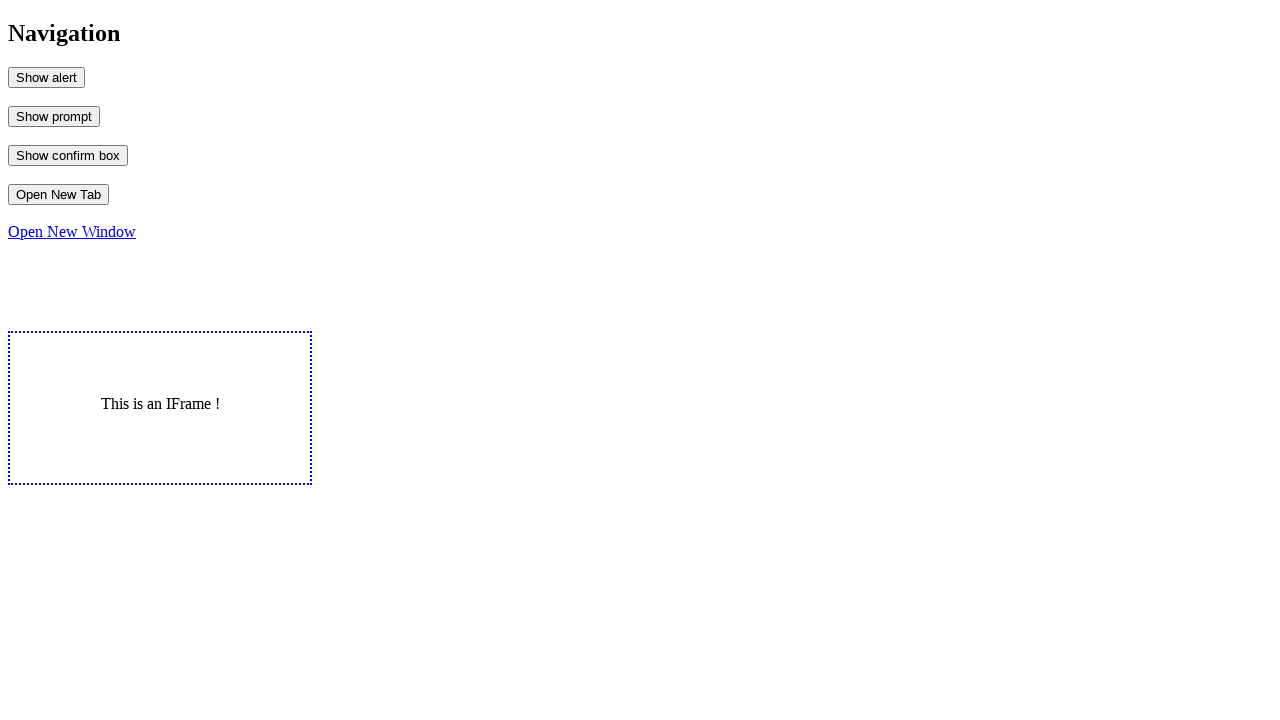

Clicked MyPrompt button to trigger prompt dialog at (54, 116) on #MyPrompt
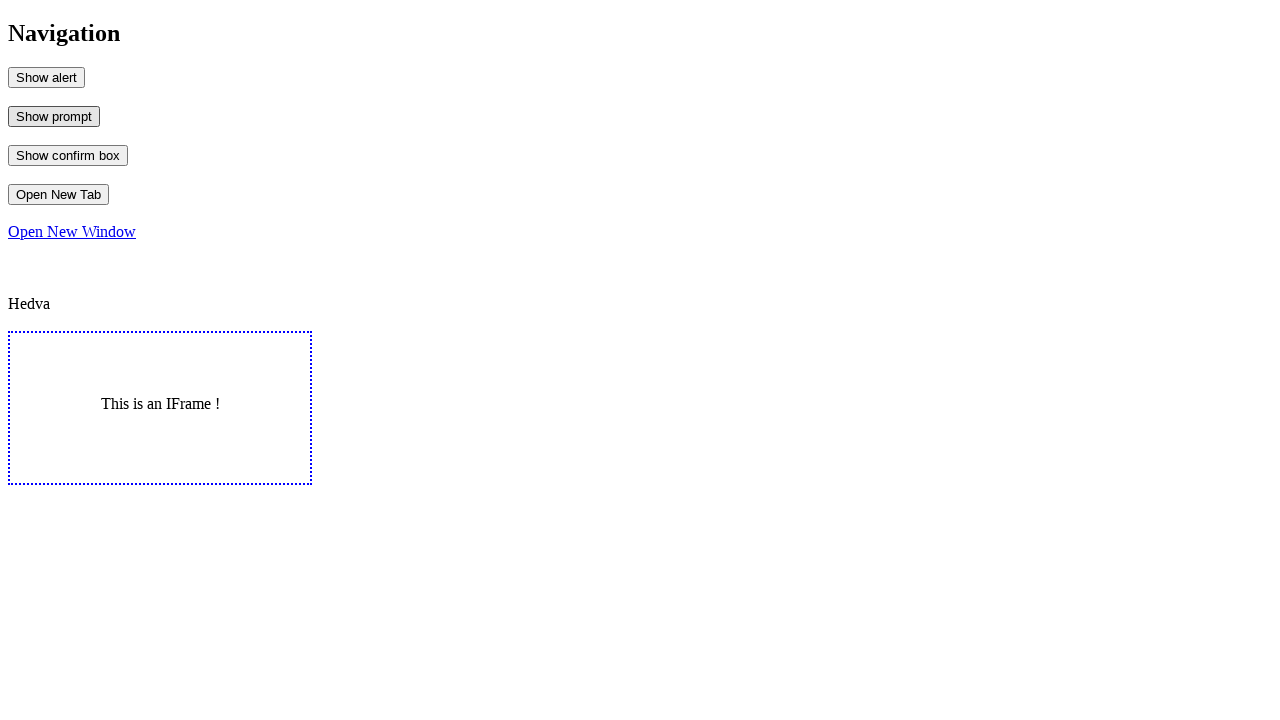

Verified output text 'Hedva' appeared in output element
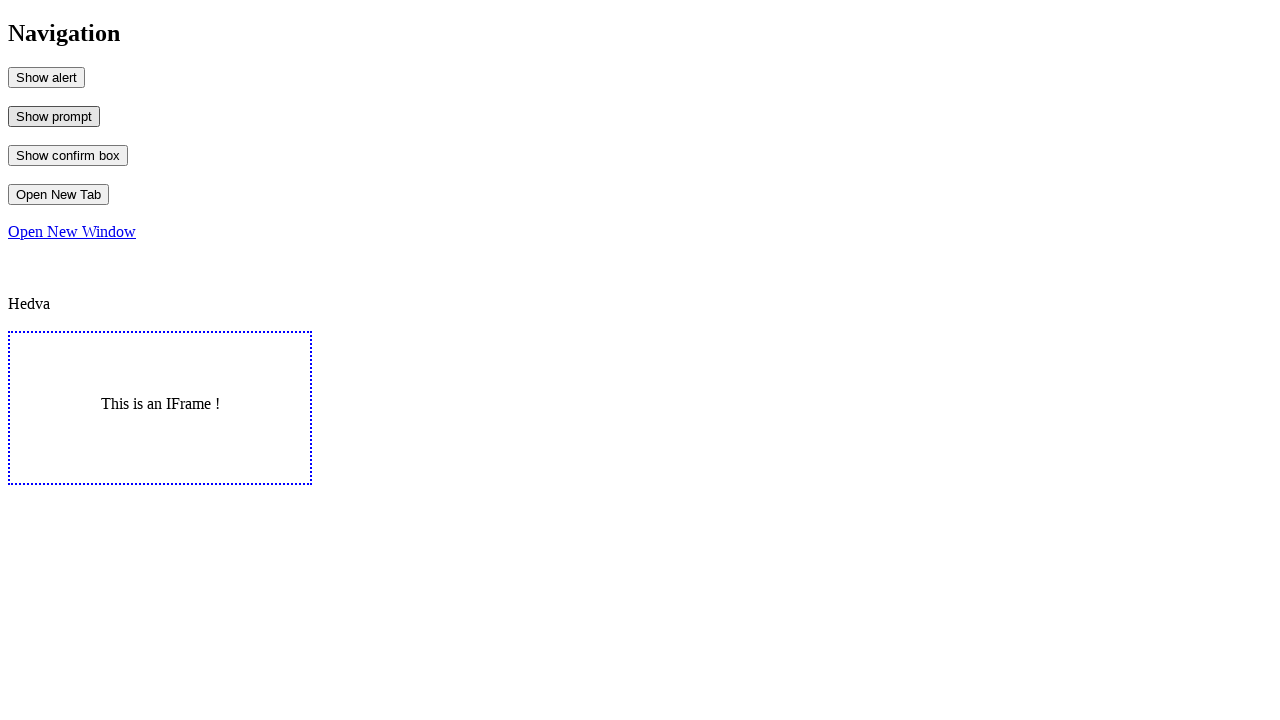

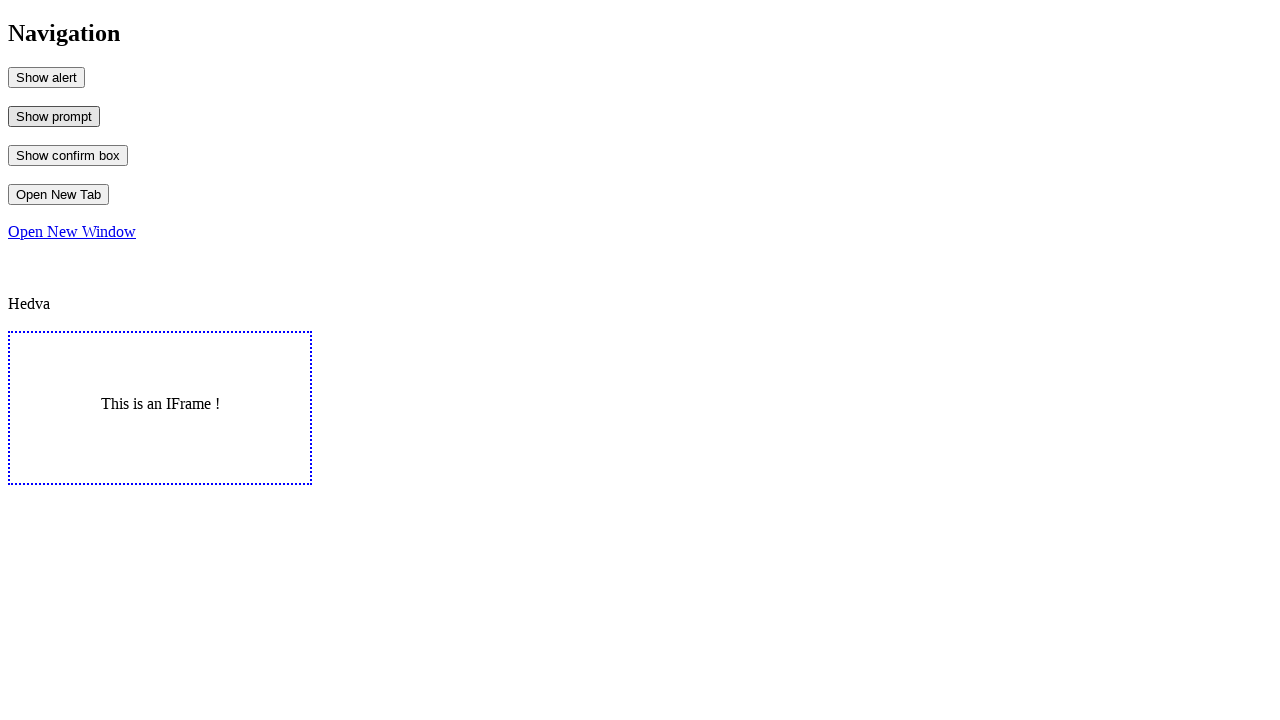